Tests form validation by submitting an invalid ENS domain and verifying a format error is displayed

Starting URL: https://mint.poap.studio/version-72bms/index-20/customdemoflow05

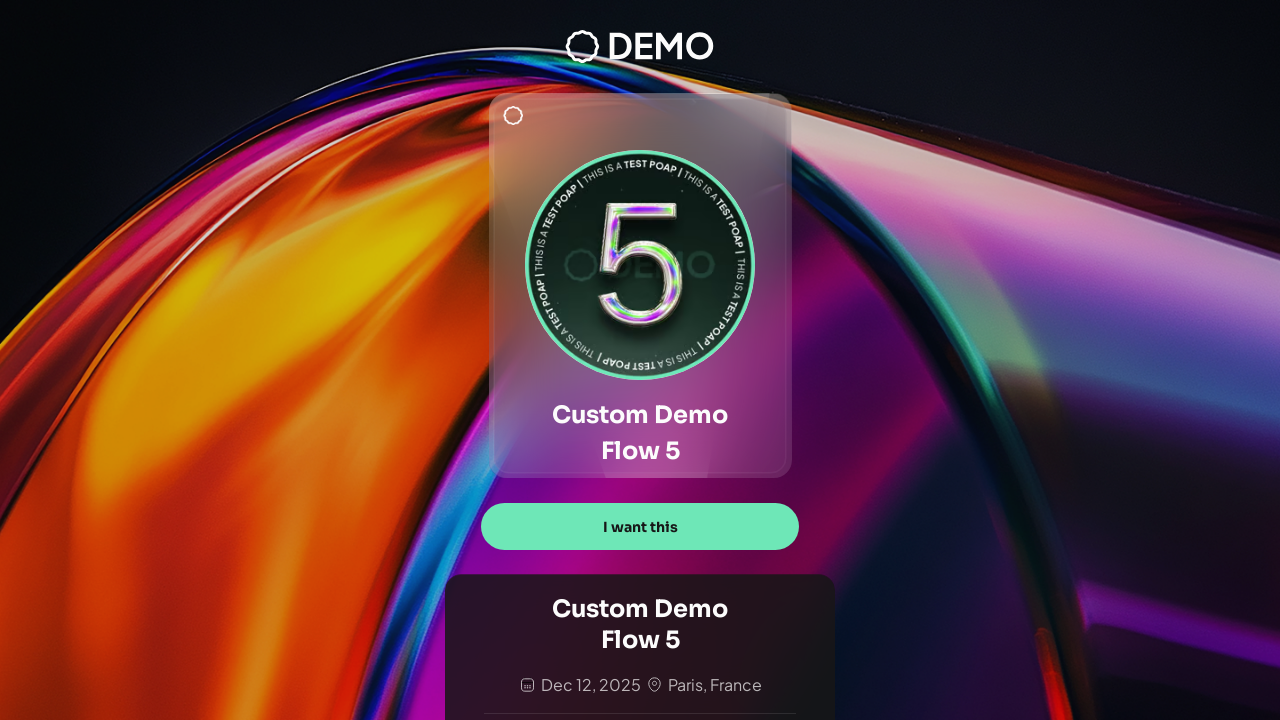

Waited for page to load (networkidle)
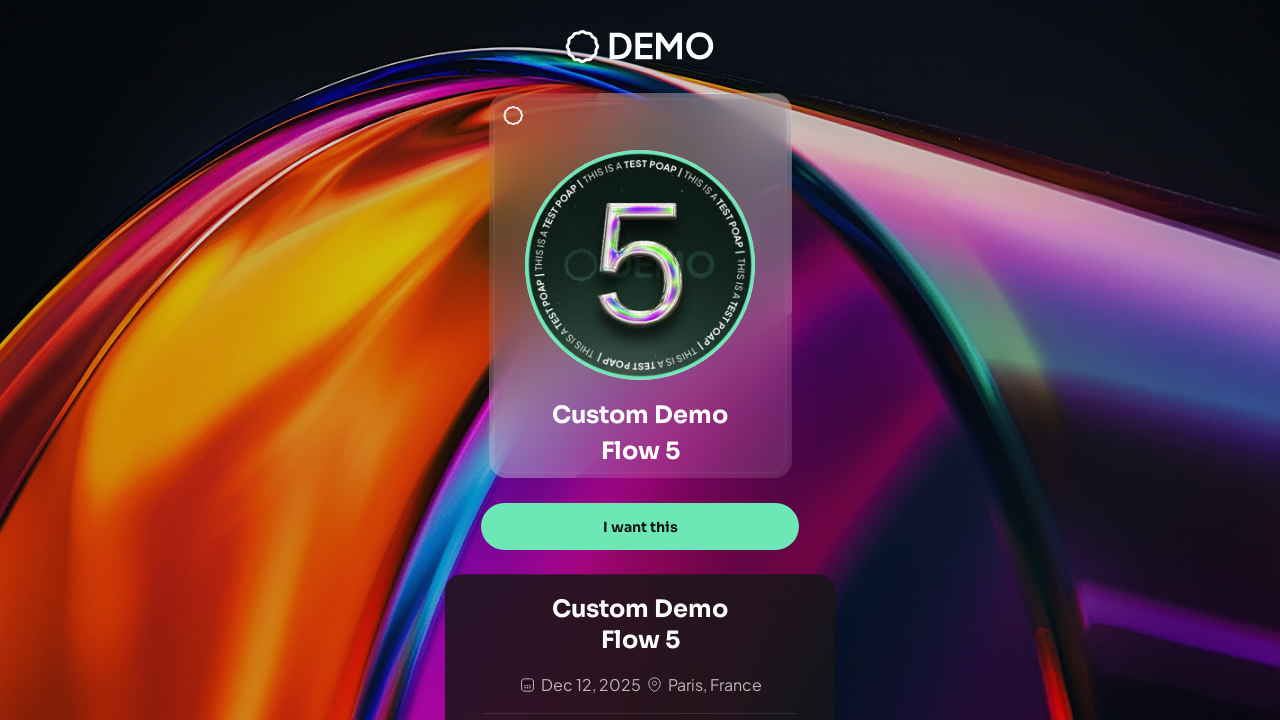

Additional wait for page stability
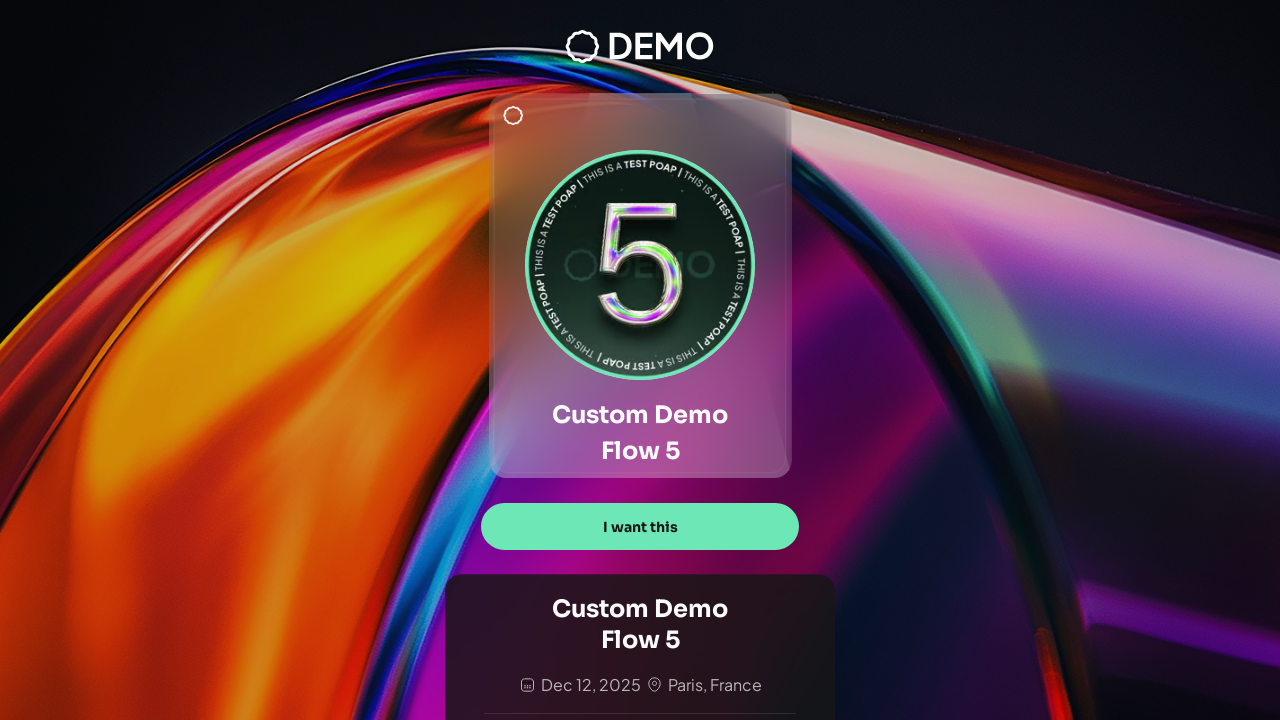

Clicked 'I want this' button at (640, 527) on text="I want this"
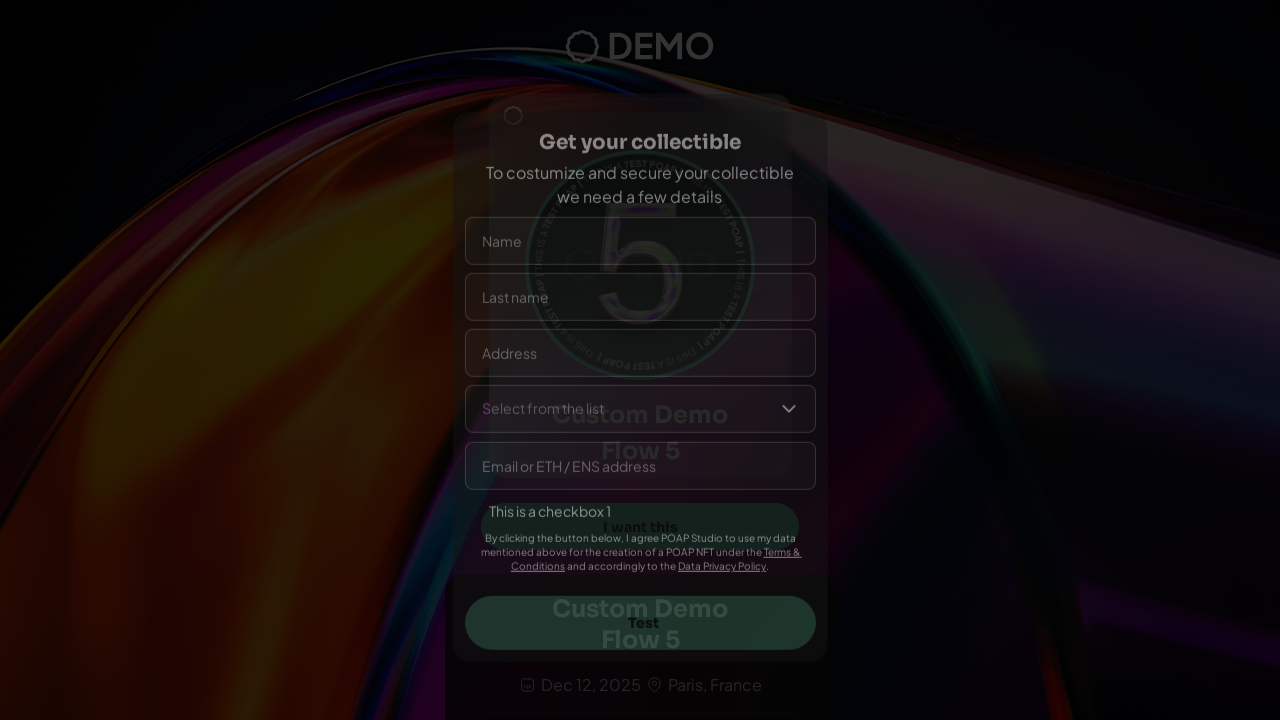

Waited for form to appear after button click
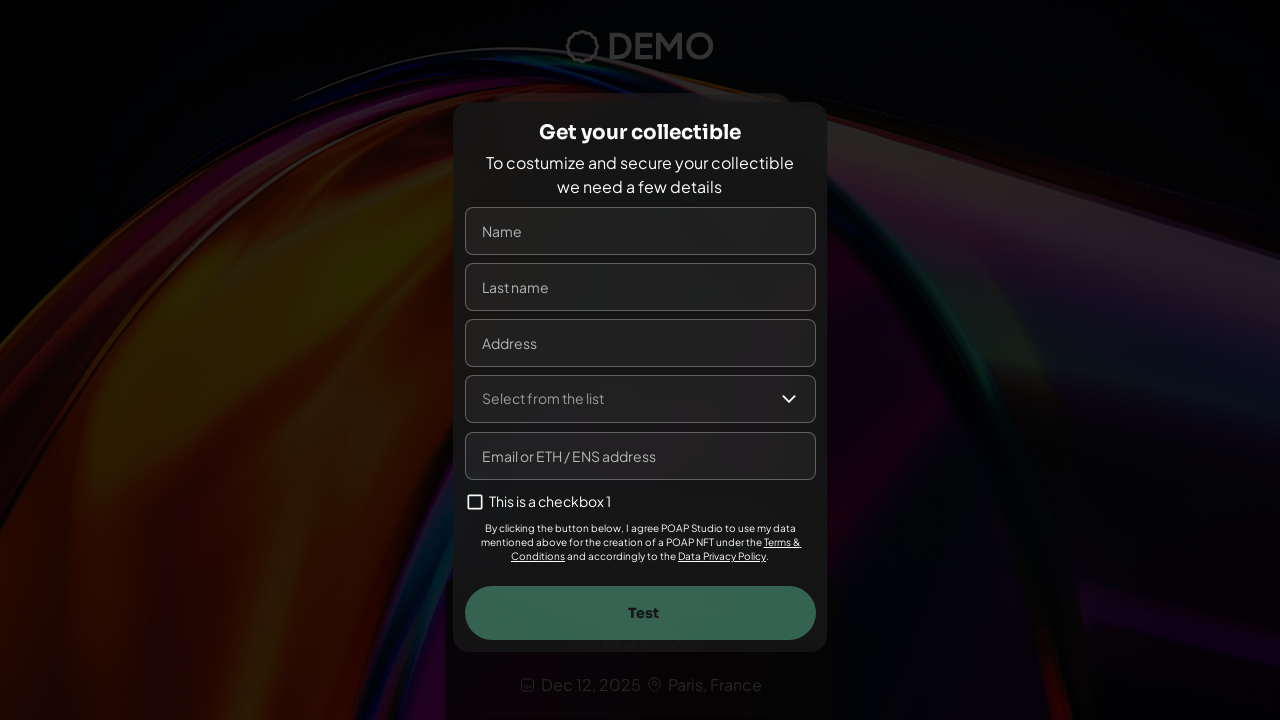

Filled name field with 'Ana Patricia' on input[name="name"], input[placeholder*="Name"], input[placeholder*="name"]
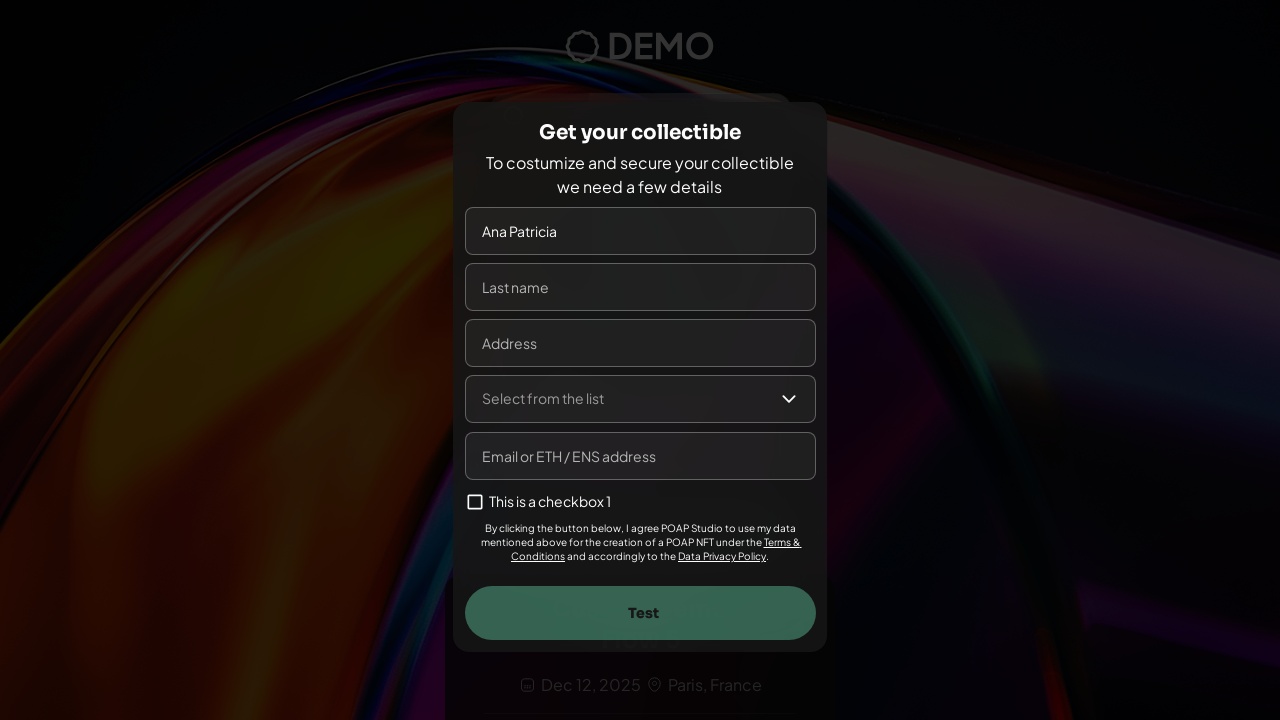

Filled last name field with 'Lopez' on input[name="lastname"], input[name="lastName"], input[placeholder*="Last"], inpu
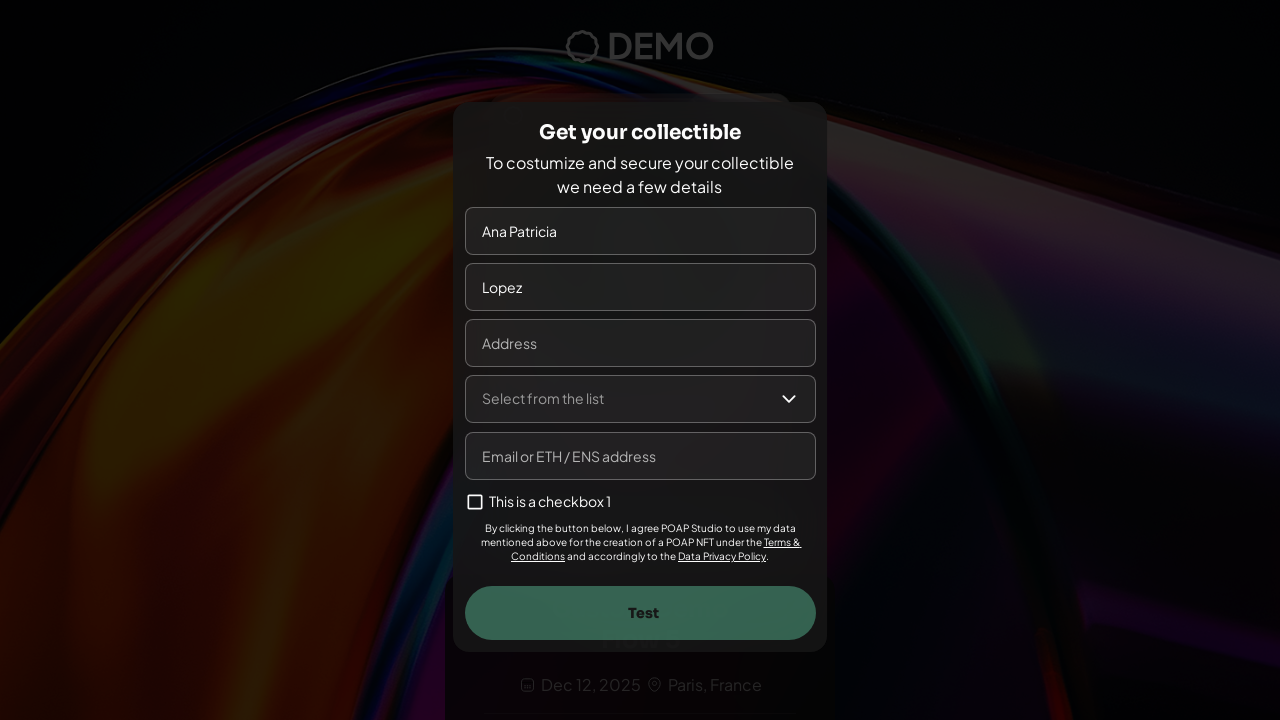

Filled address field with '321 Elm Street' on input[name="address"], input[placeholder*="Address"], input[placeholder*="addres
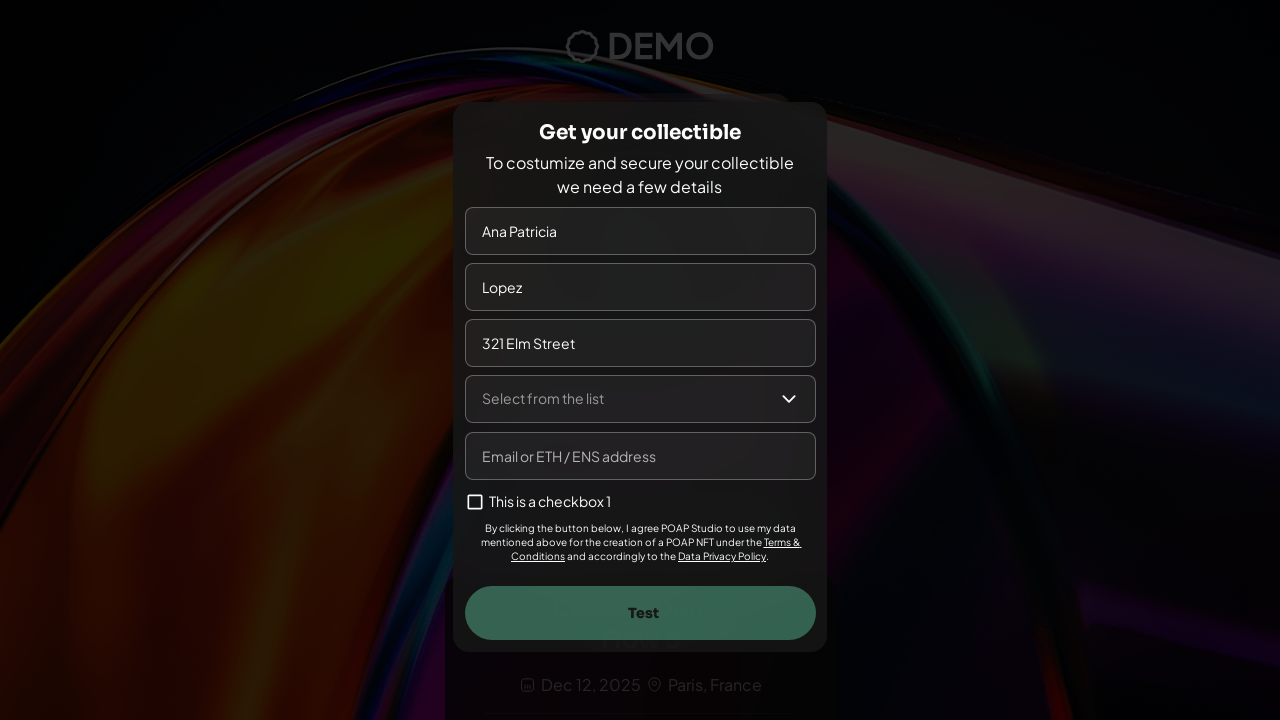

Clicked dropdown to select option at (542, 398) on text="Select from the list"
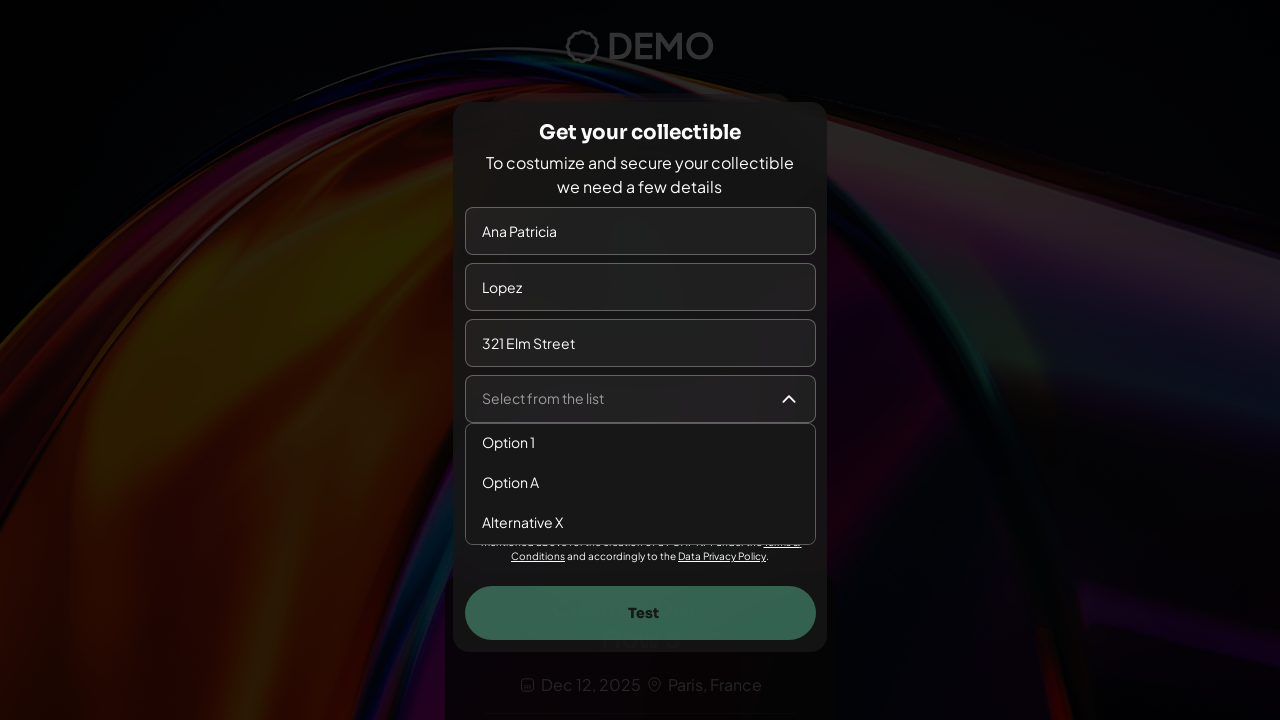

Waited for dropdown options to load
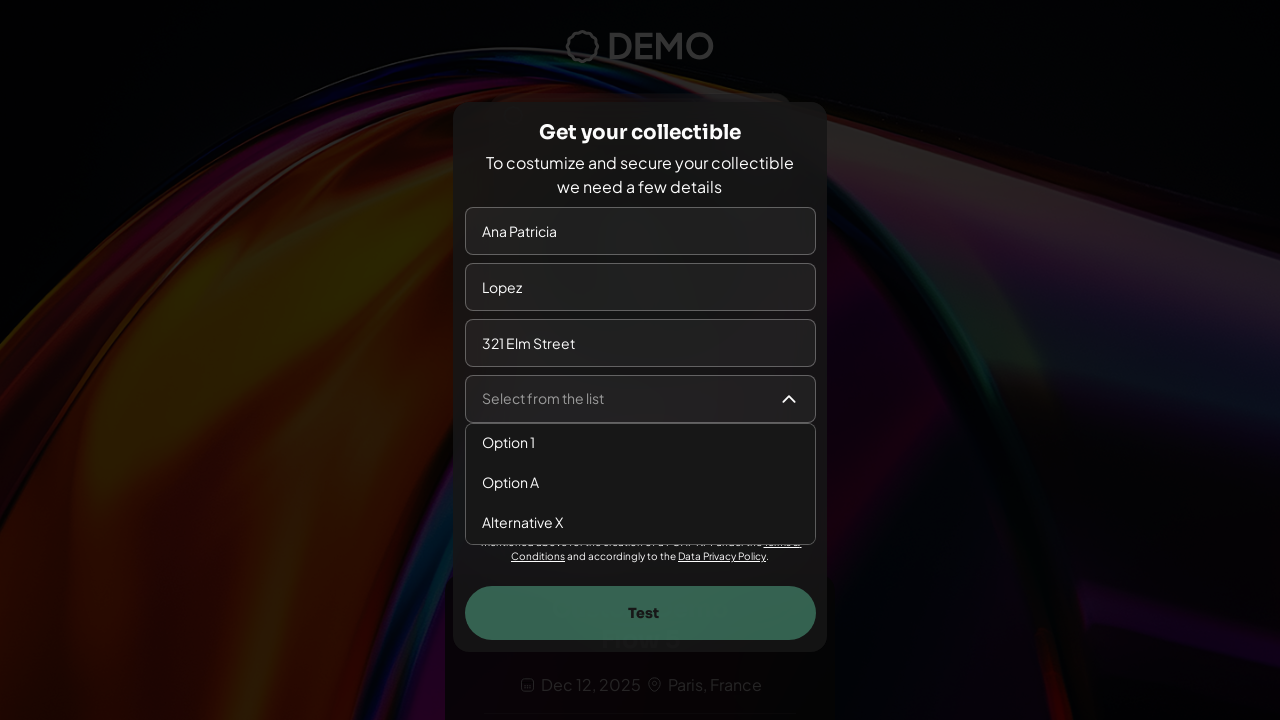

Selected 'Option 1' from dropdown at (508, 442) on text="Option 1"
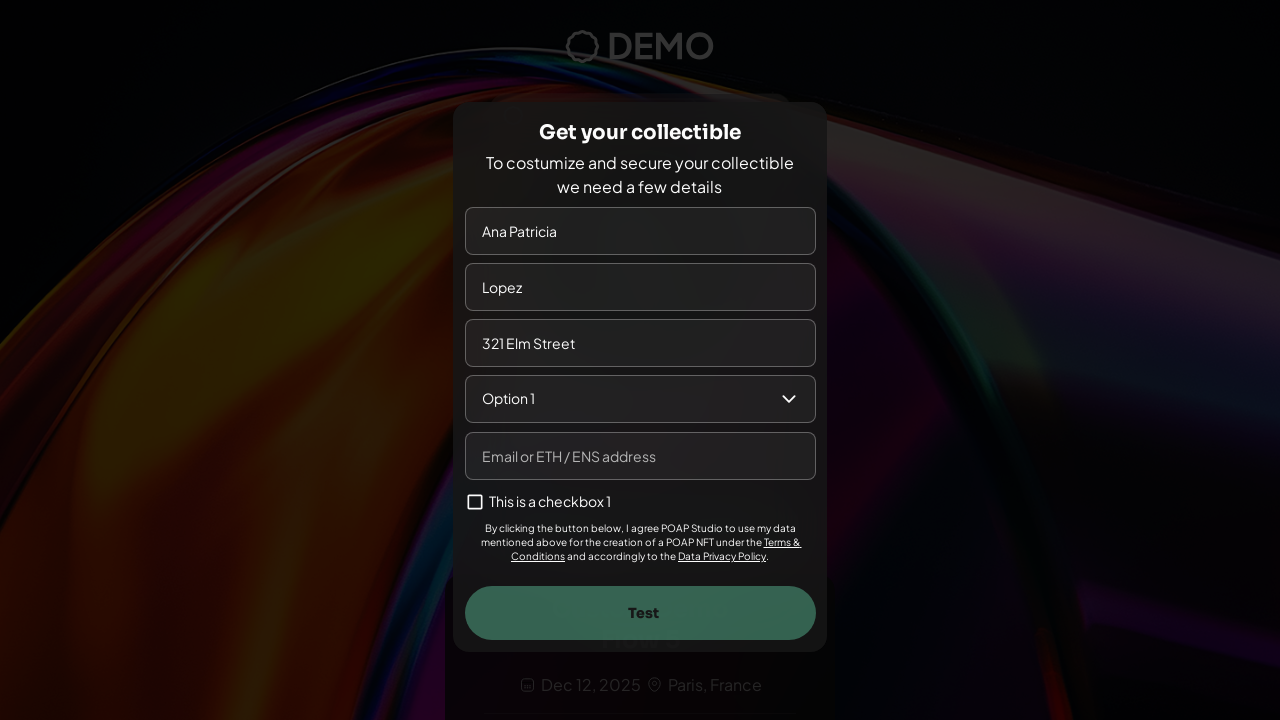

Waited after dropdown selection
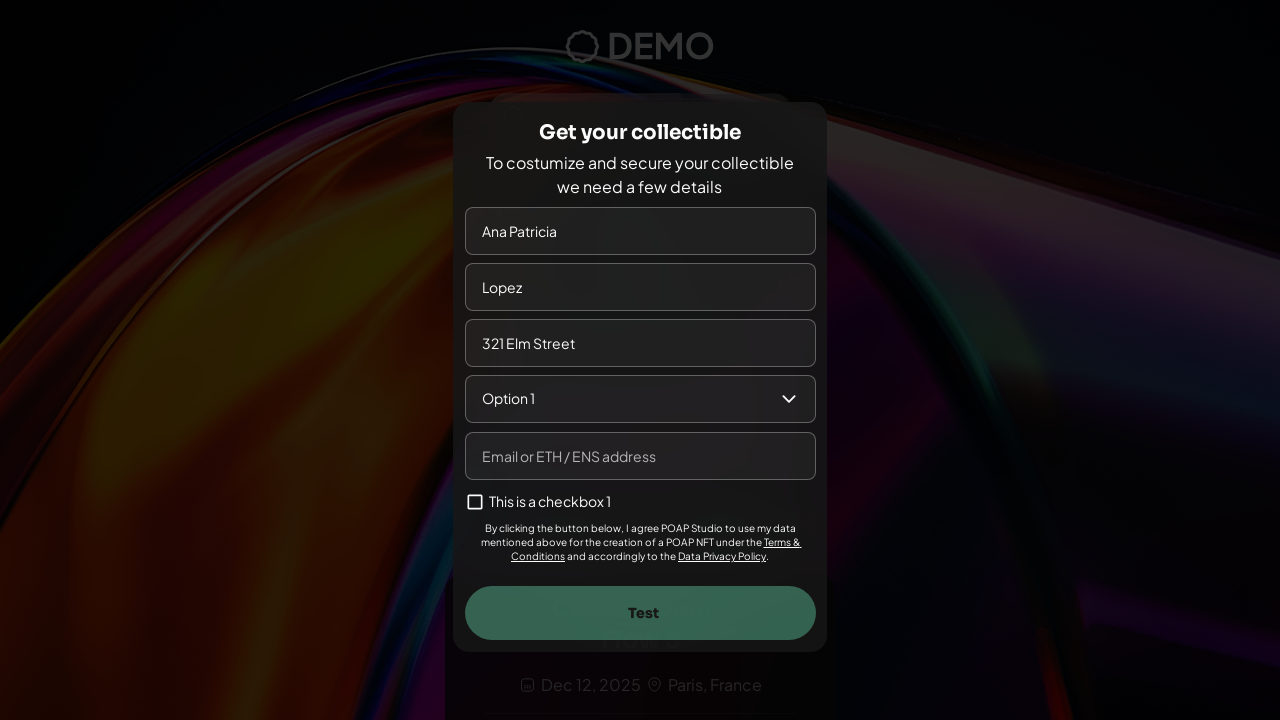

Filled email/ENS field with invalid ENS domain 'cuchipando..eth' on input[name="email"], input[type="email"], input[placeholder*="Email"], input[pla
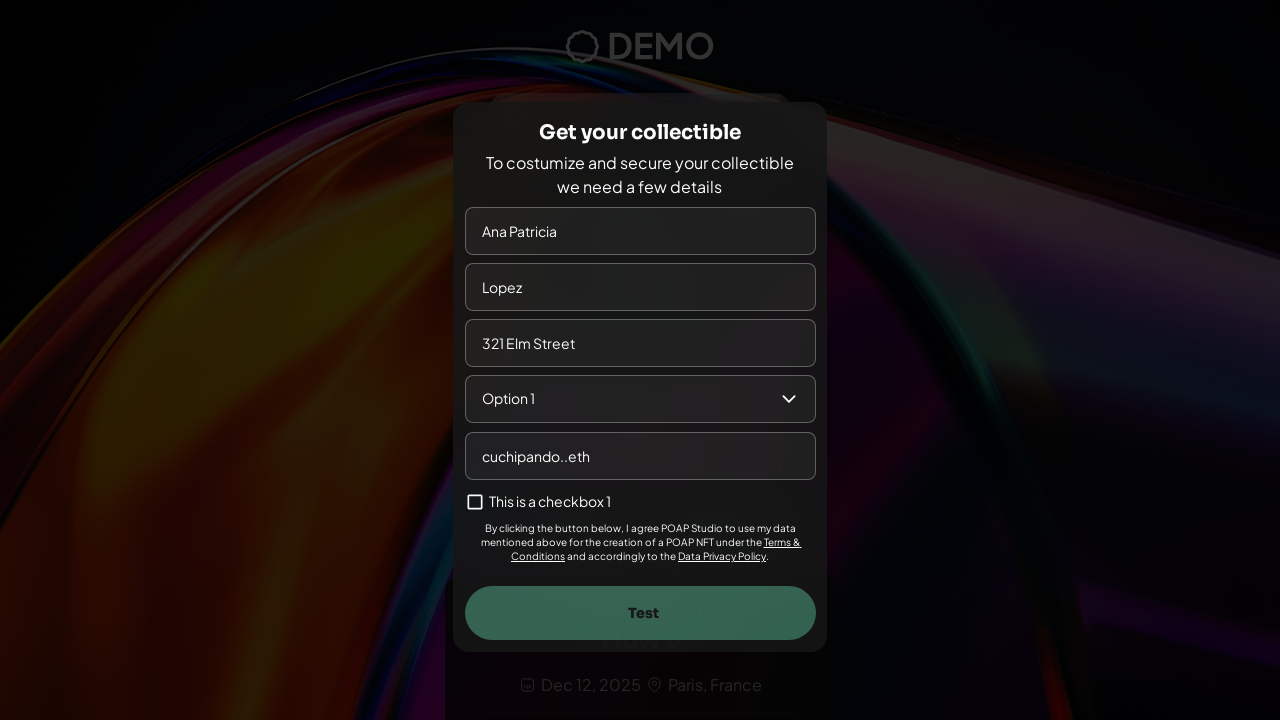

Waited after filling ENS field
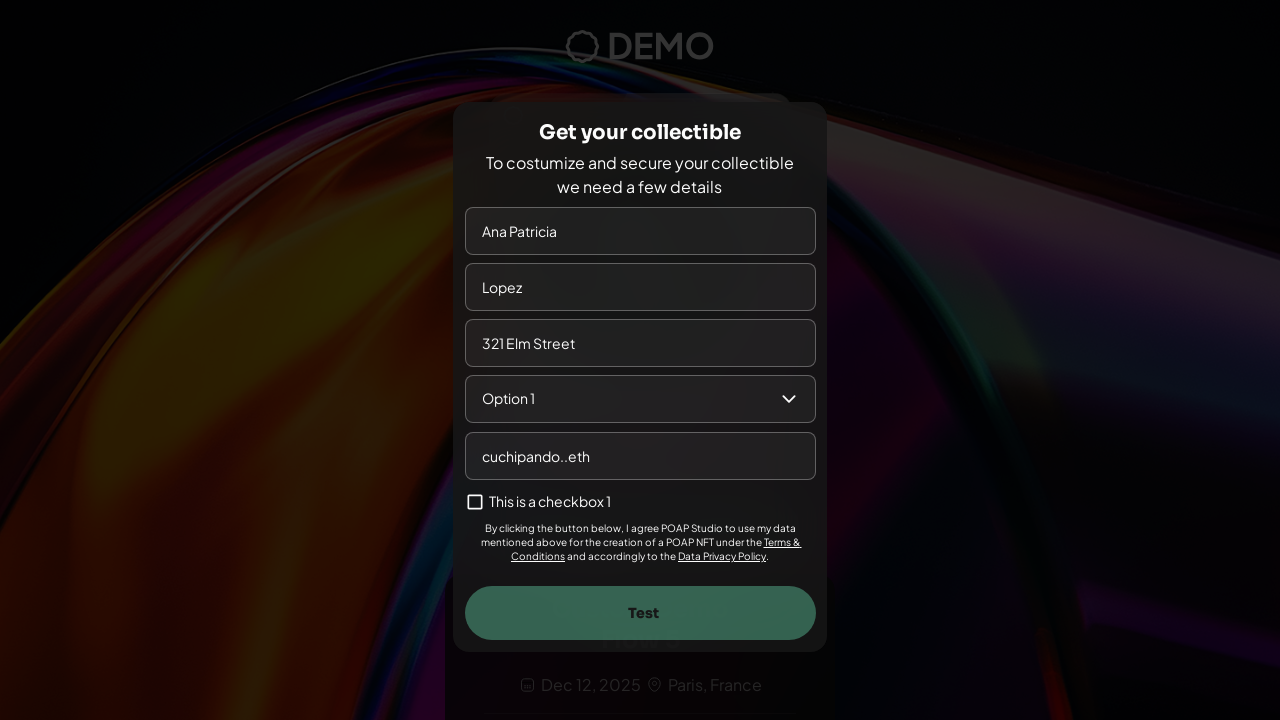

Waited for 'Test' button to become visible
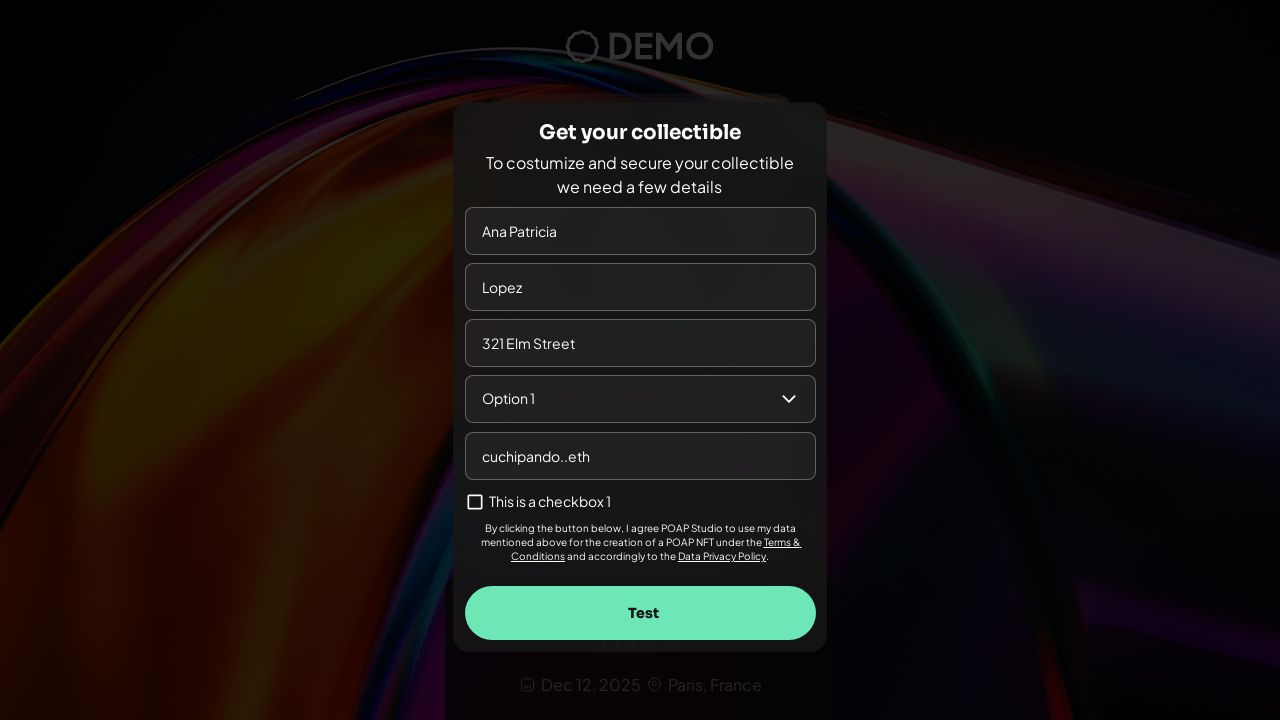

Additional wait before clicking Test button
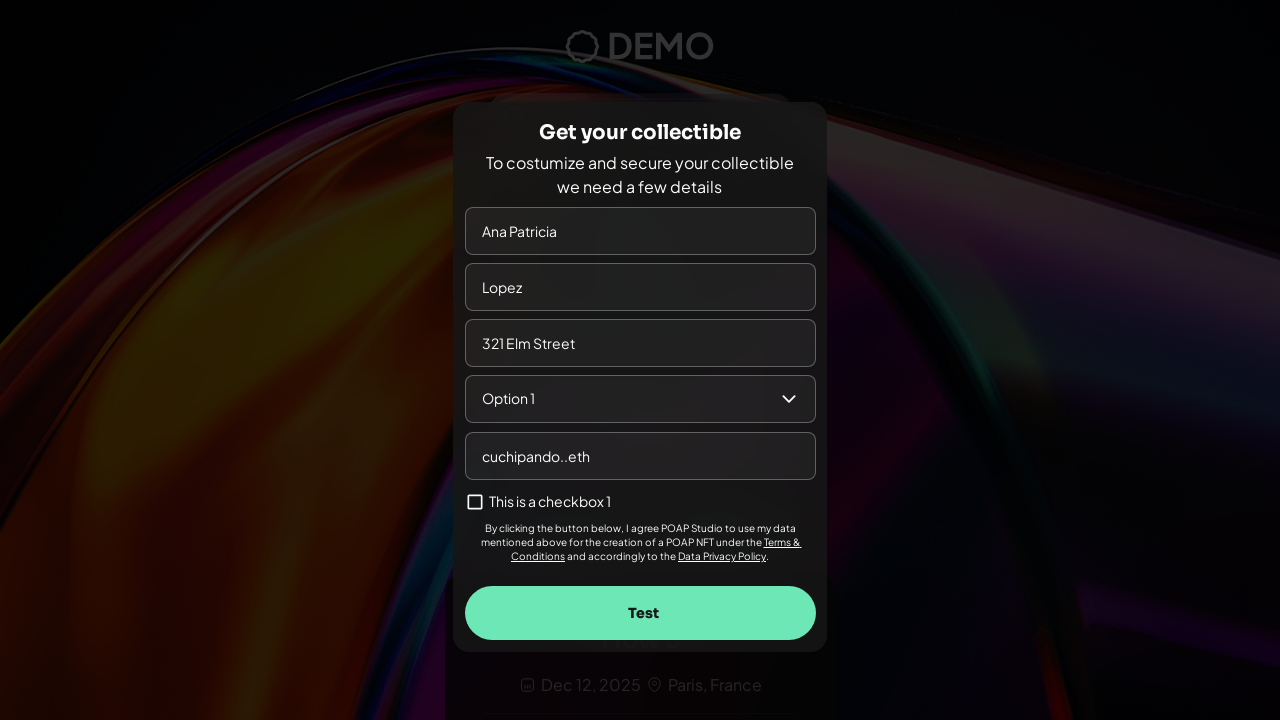

Clicked 'Test' button to submit form with invalid ENS at (643, 613) on text="Test"
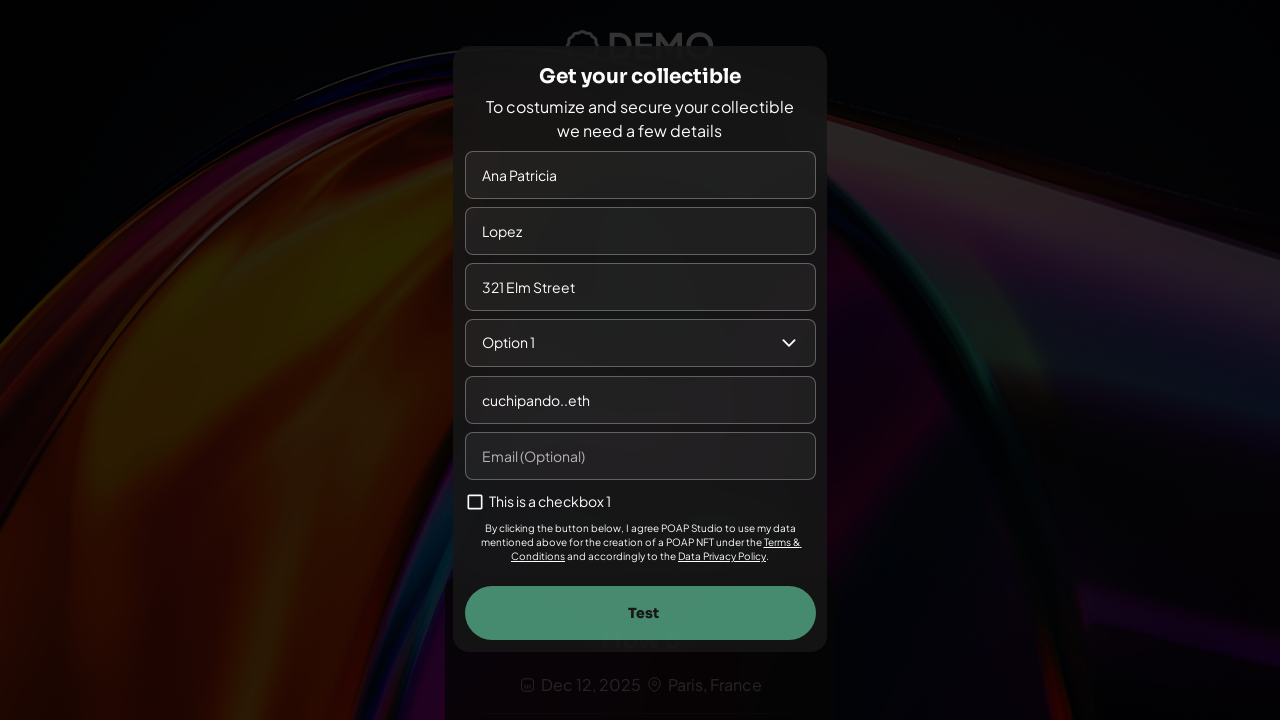

Waited for validation error message to appear
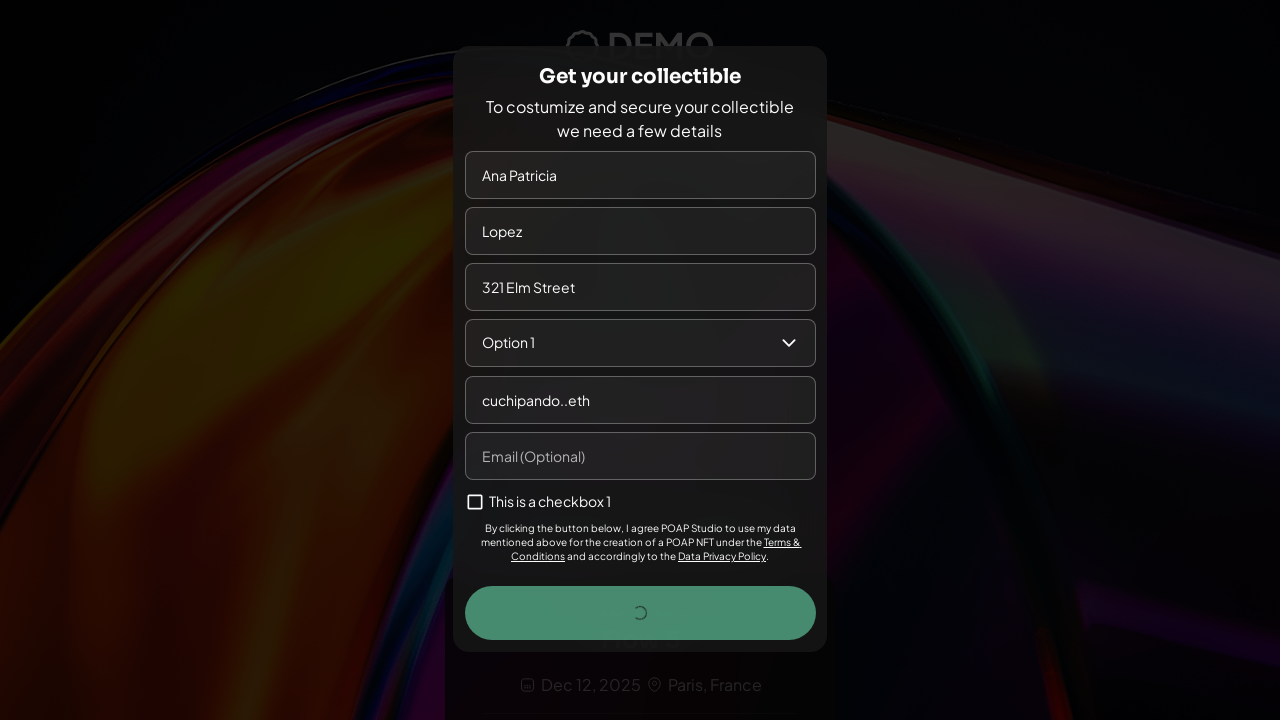

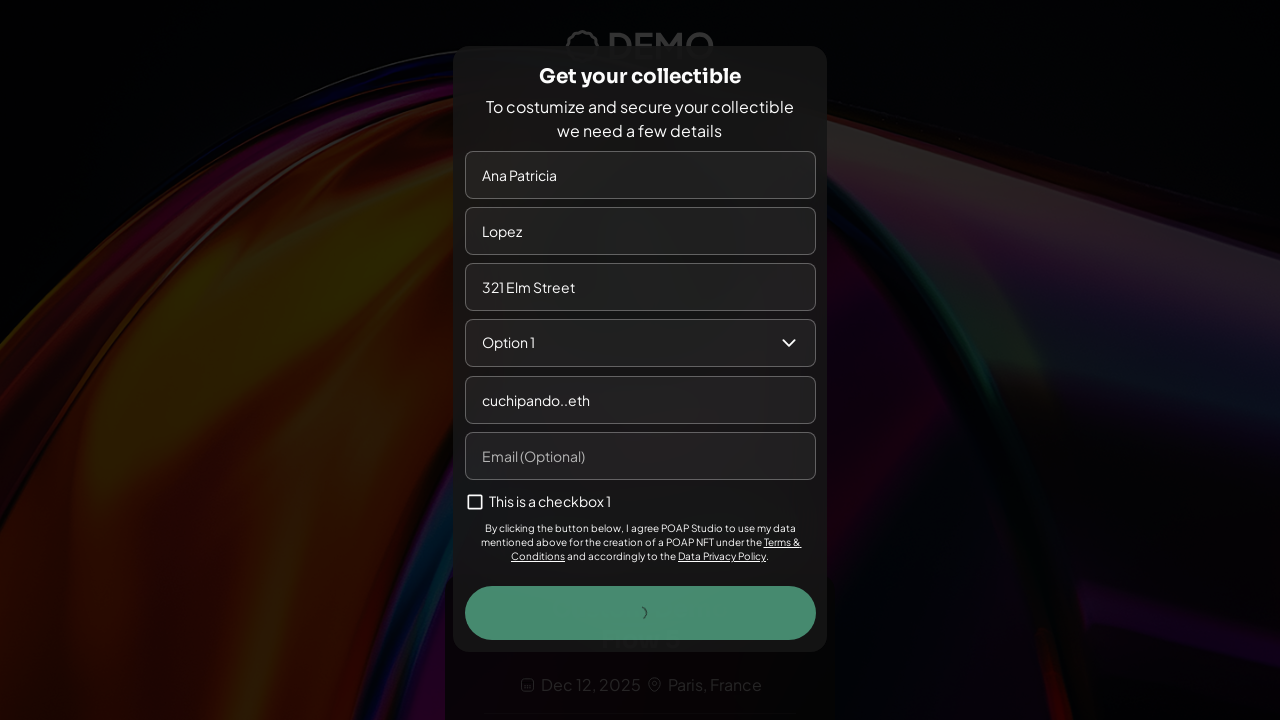